Tests sorting the "Due" column in ascending order by clicking the column header and verifying the values are sorted correctly using CSS pseudo-class selectors.

Starting URL: http://the-internet.herokuapp.com/tables

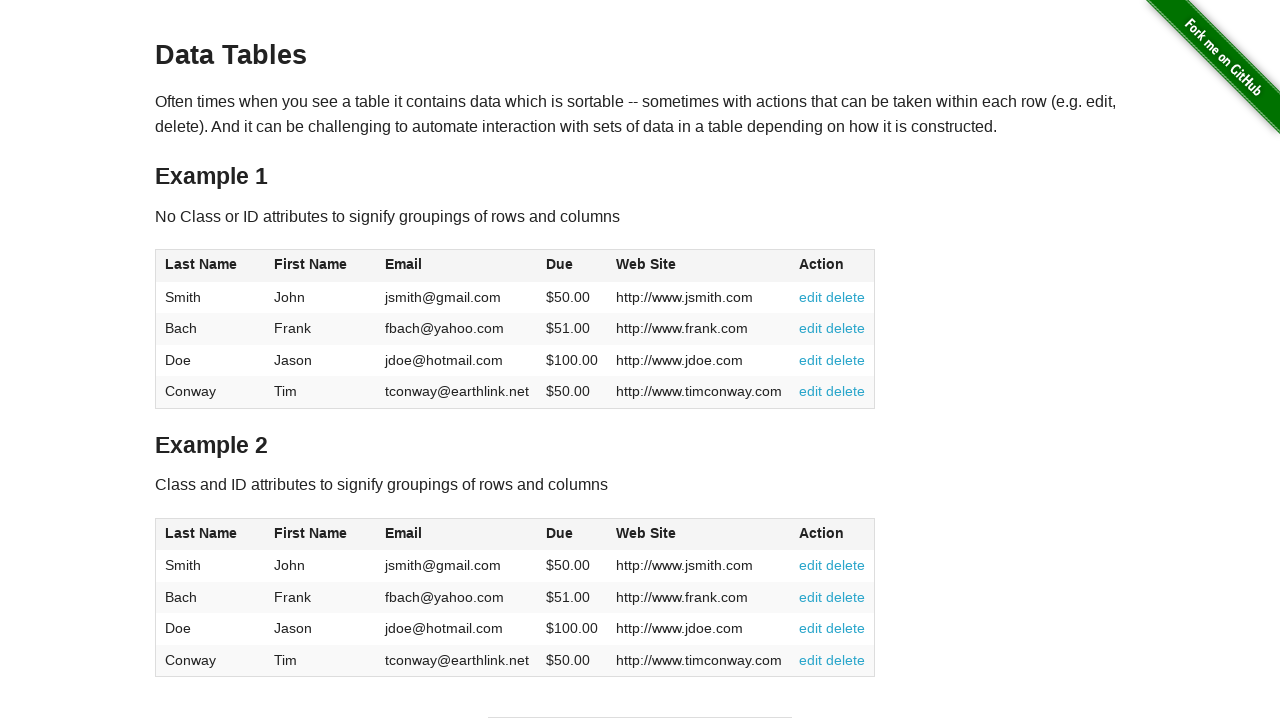

Clicked the Due column header (4th column) to sort in ascending order at (572, 266) on #table1 thead tr th:nth-child(4)
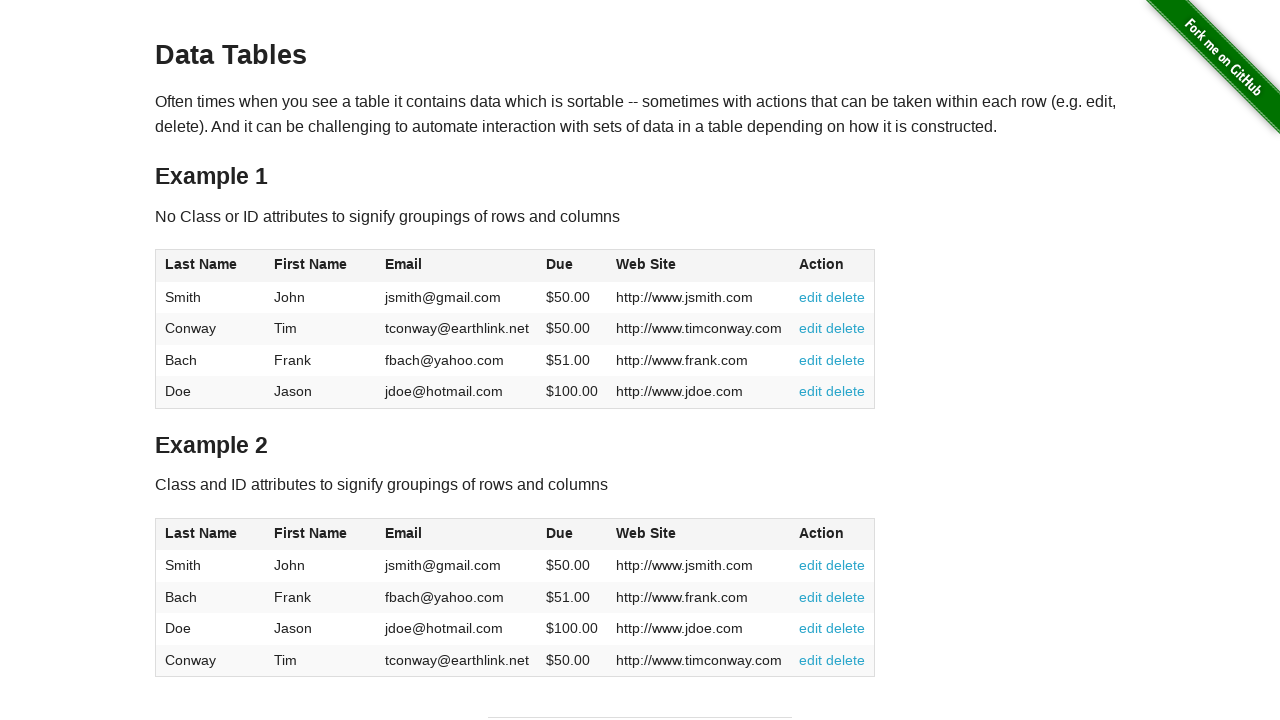

Waited for Due column cells to be present
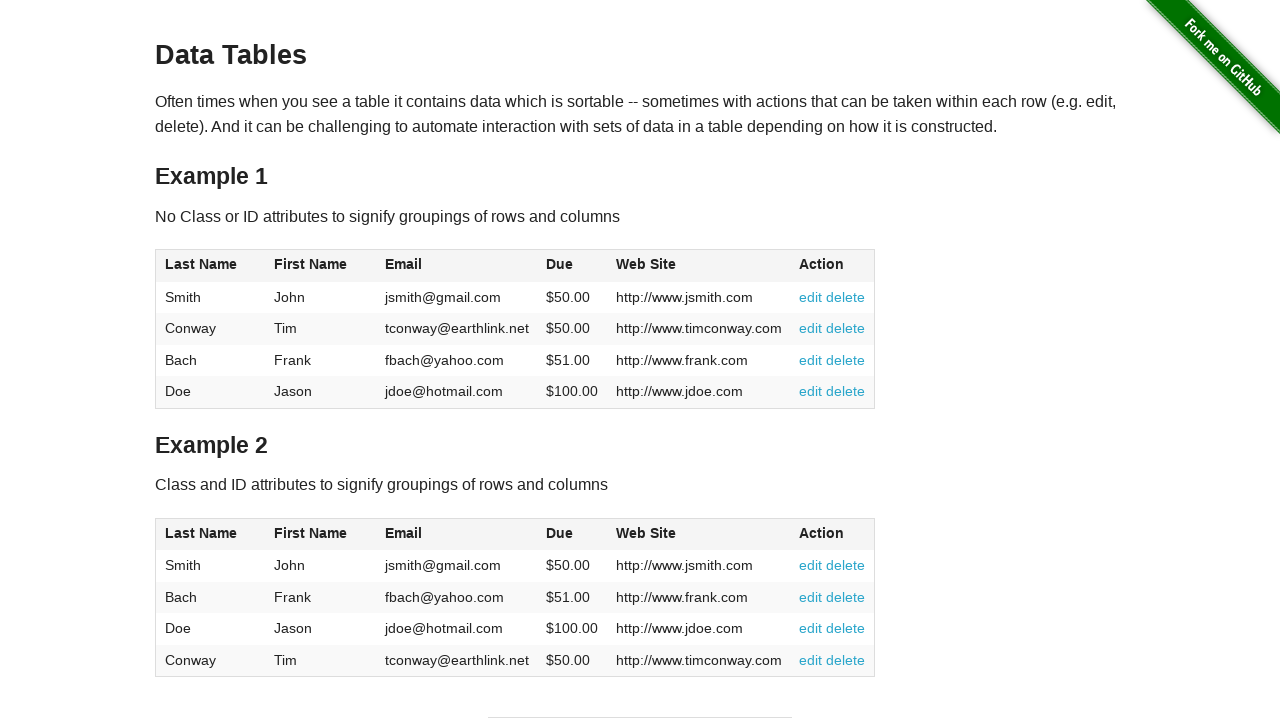

Retrieved all Due column values from the table
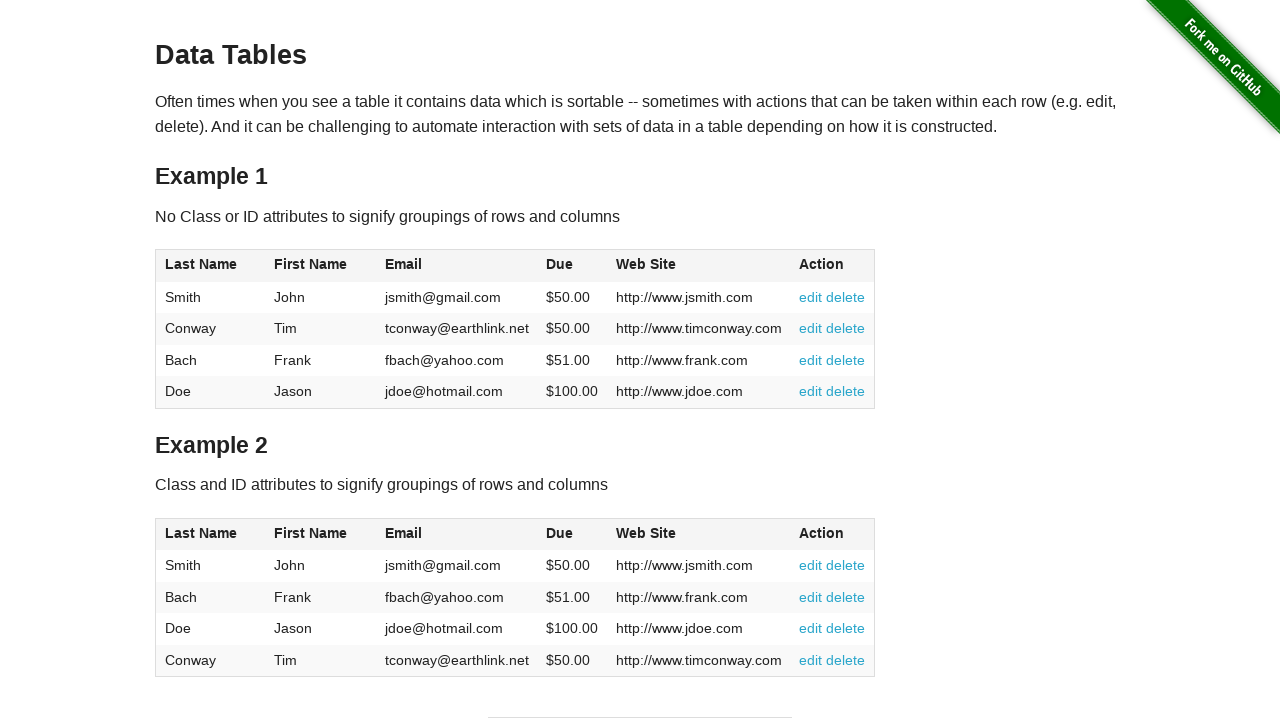

Parsed Due column values as floats after removing currency symbols
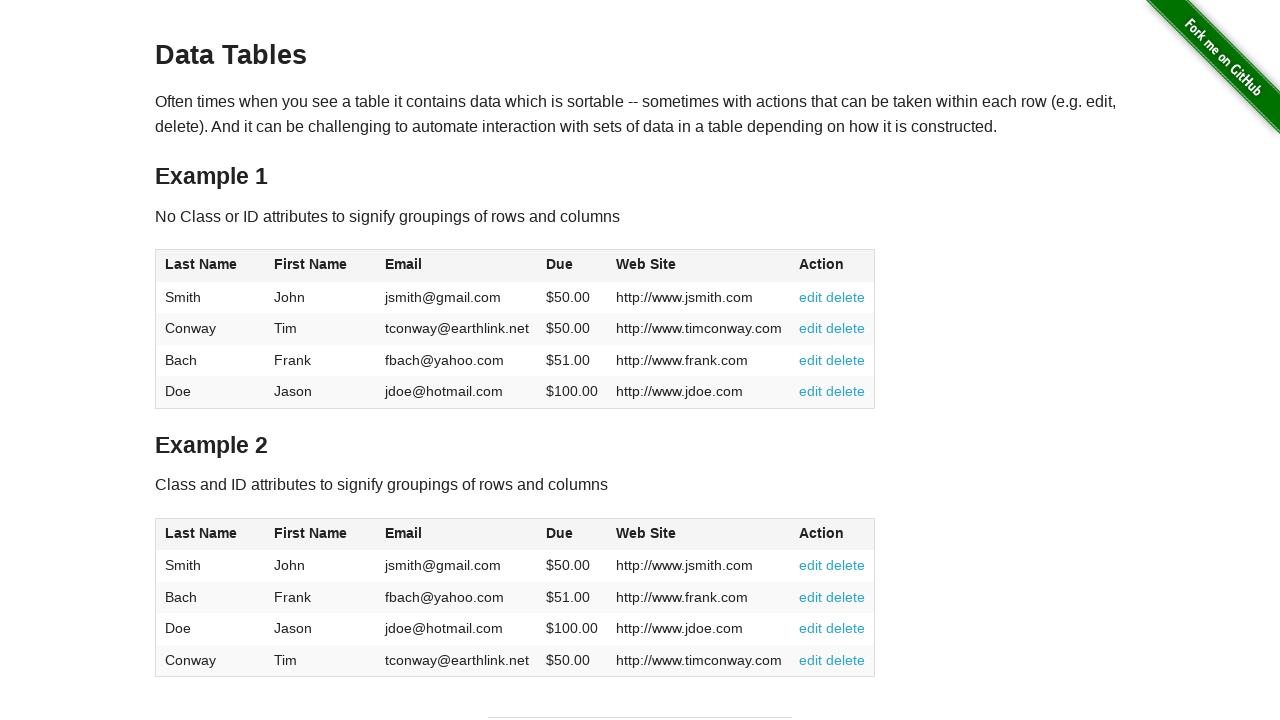

Verified that Due column is sorted in ascending order
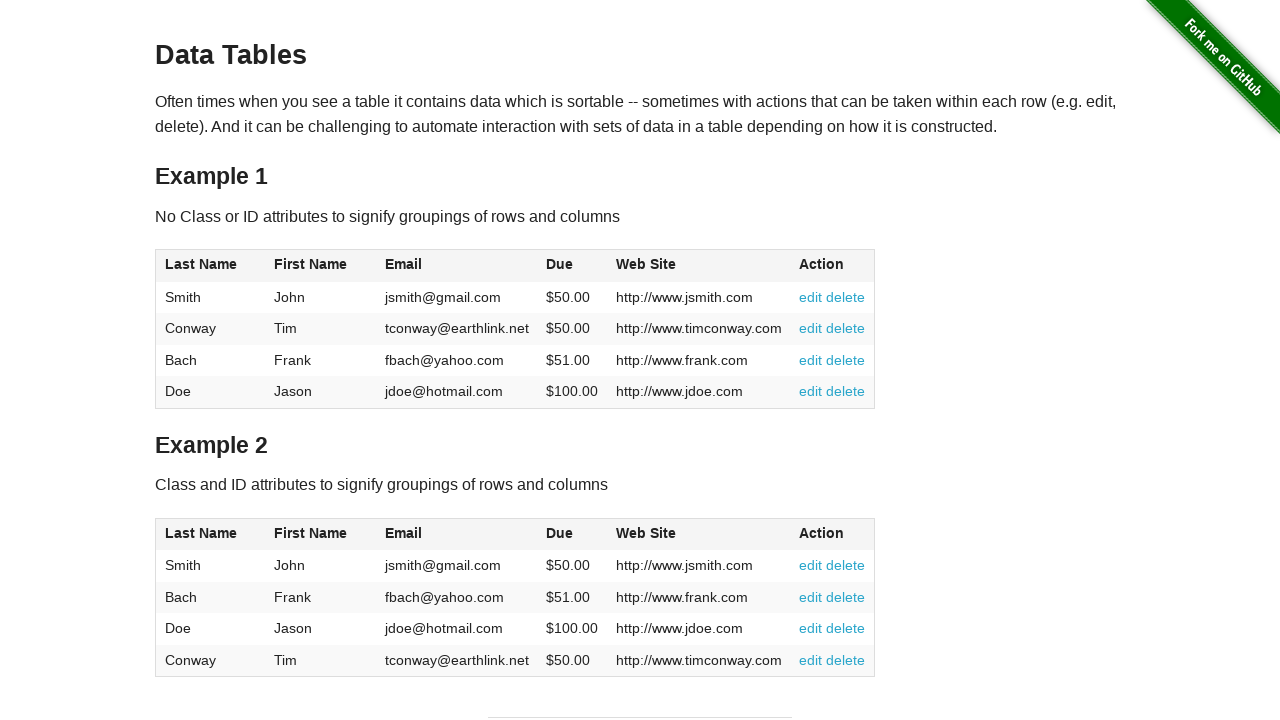

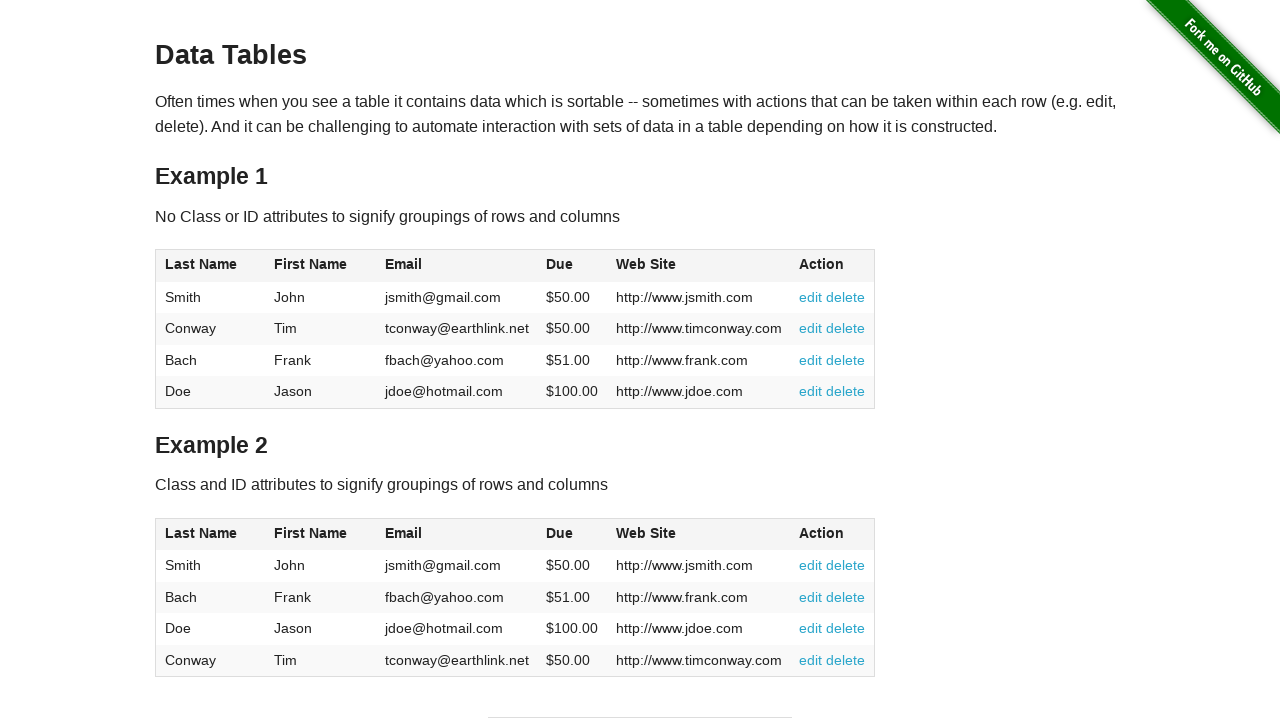